Tests double-click functionality on an element and verifies the click status is updated to show "double-clicked"

Starting URL: https://www.selenium.dev/selenium/web/mouse_interaction.html

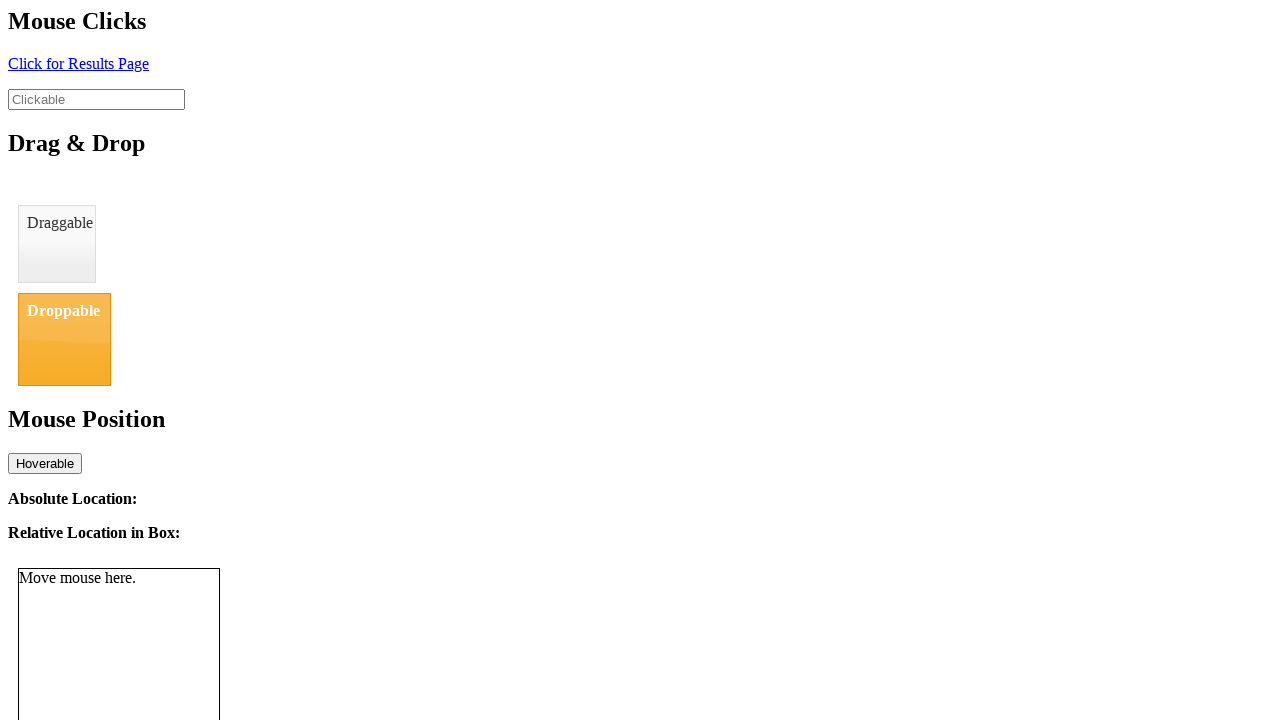

Double-clicked on the clickable element at (96, 99) on #clickable
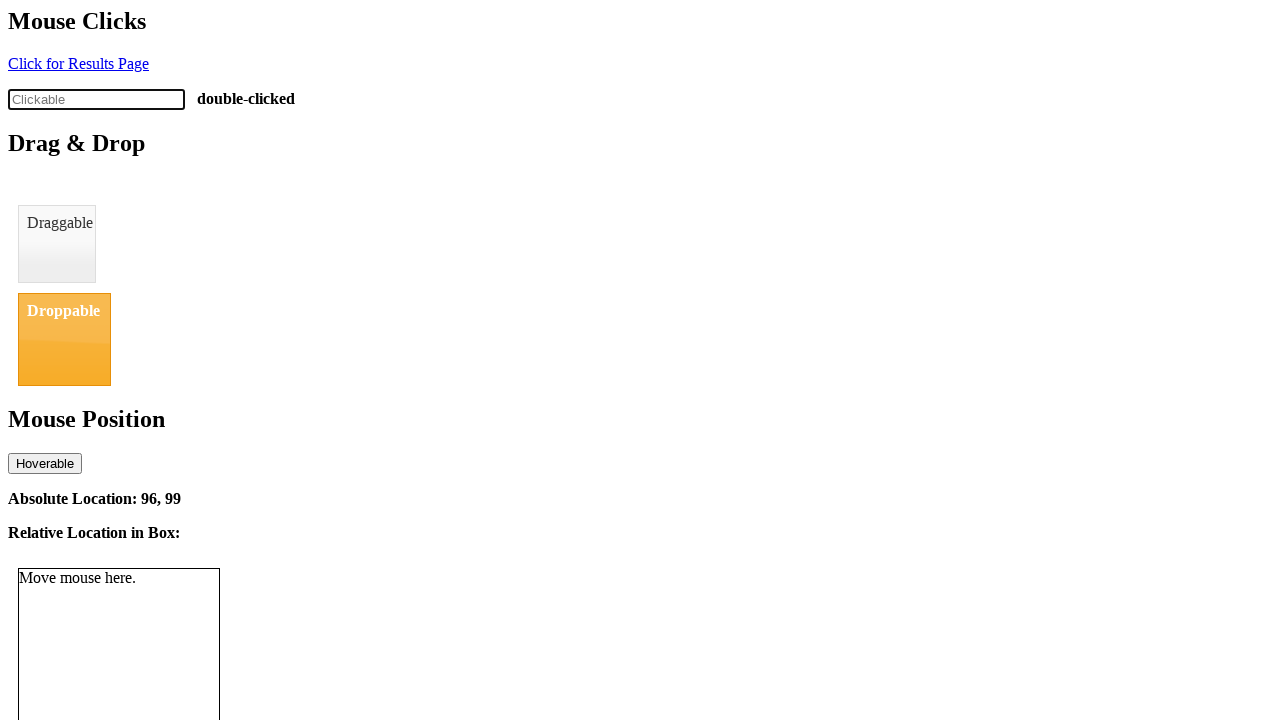

Click status element loaded
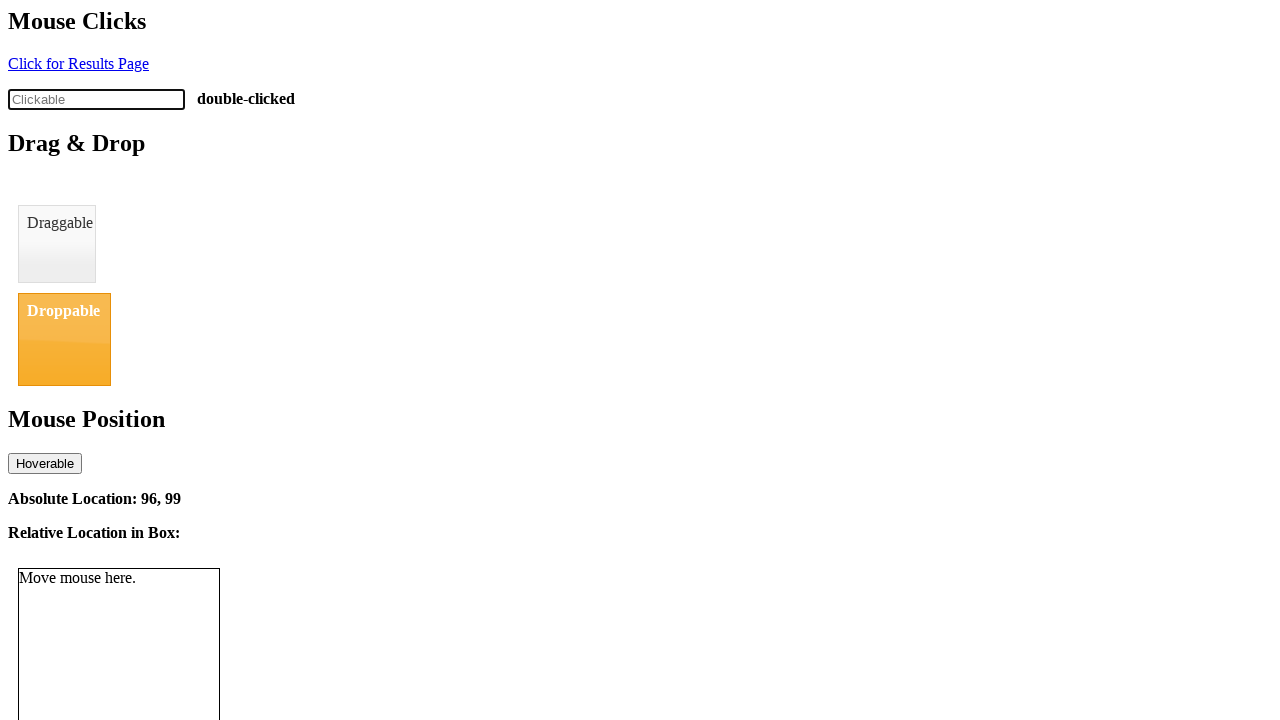

Retrieved click status text content
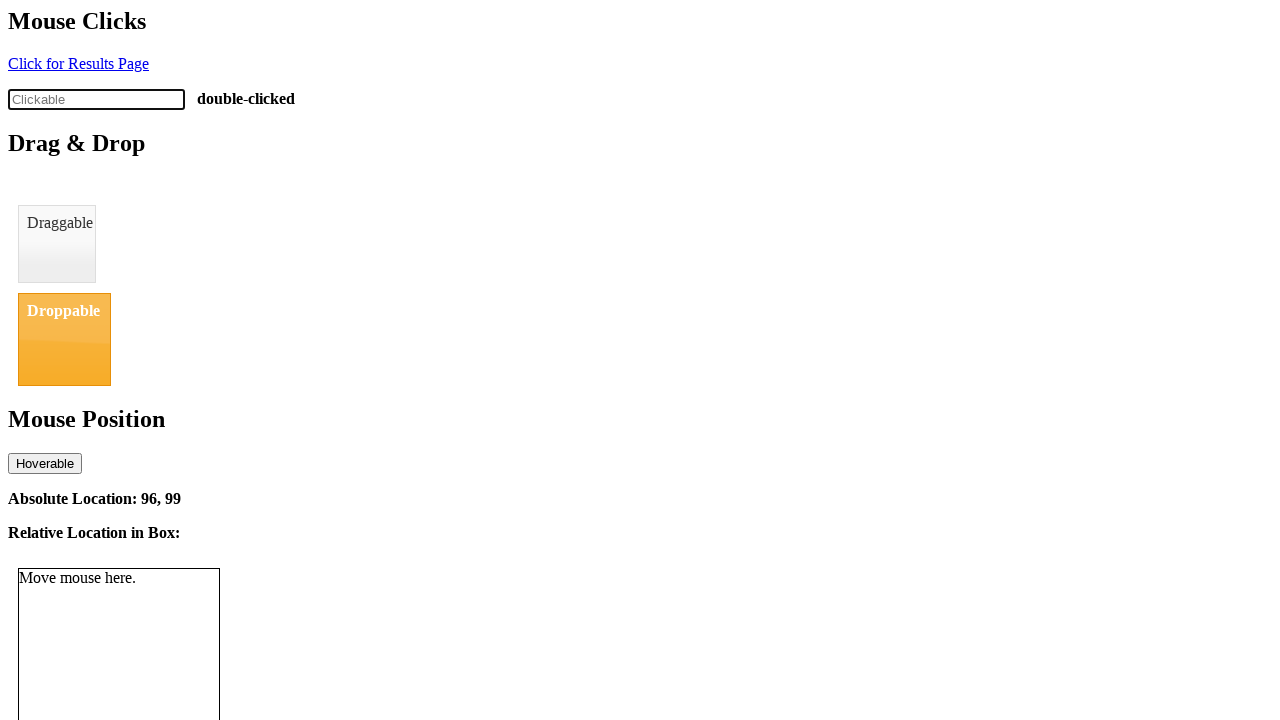

Verified click status shows 'double-clicked'
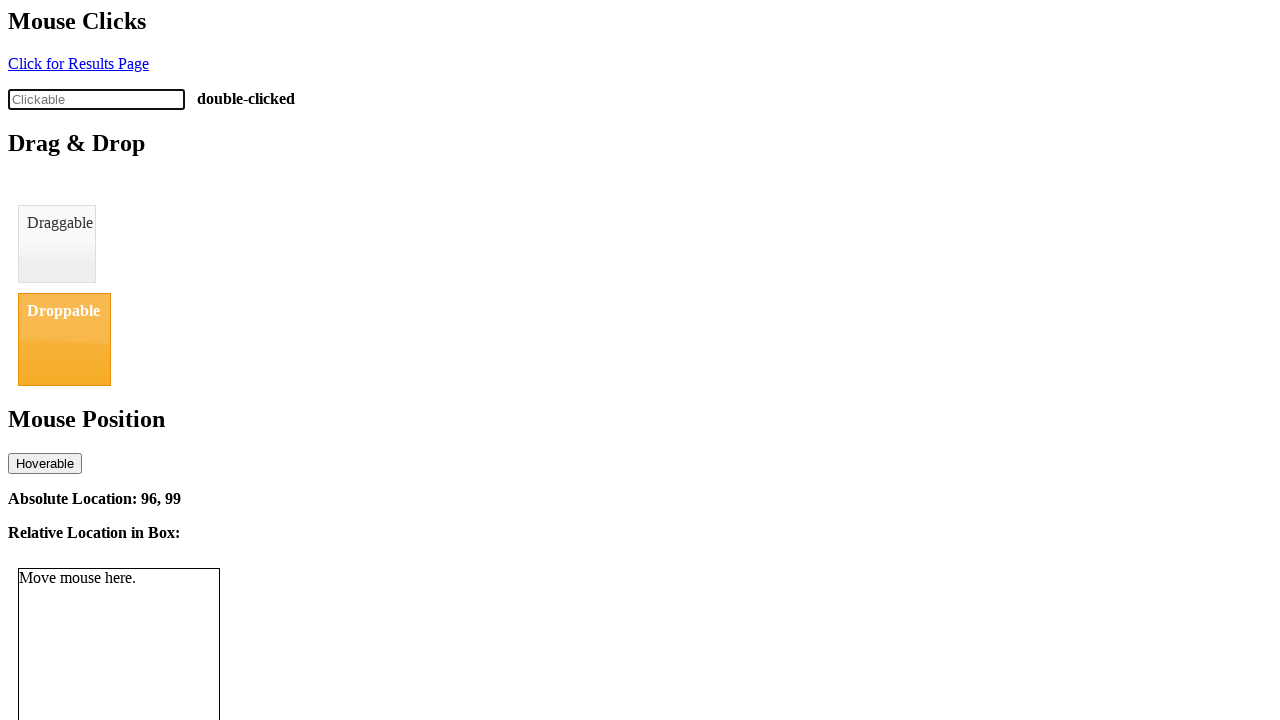

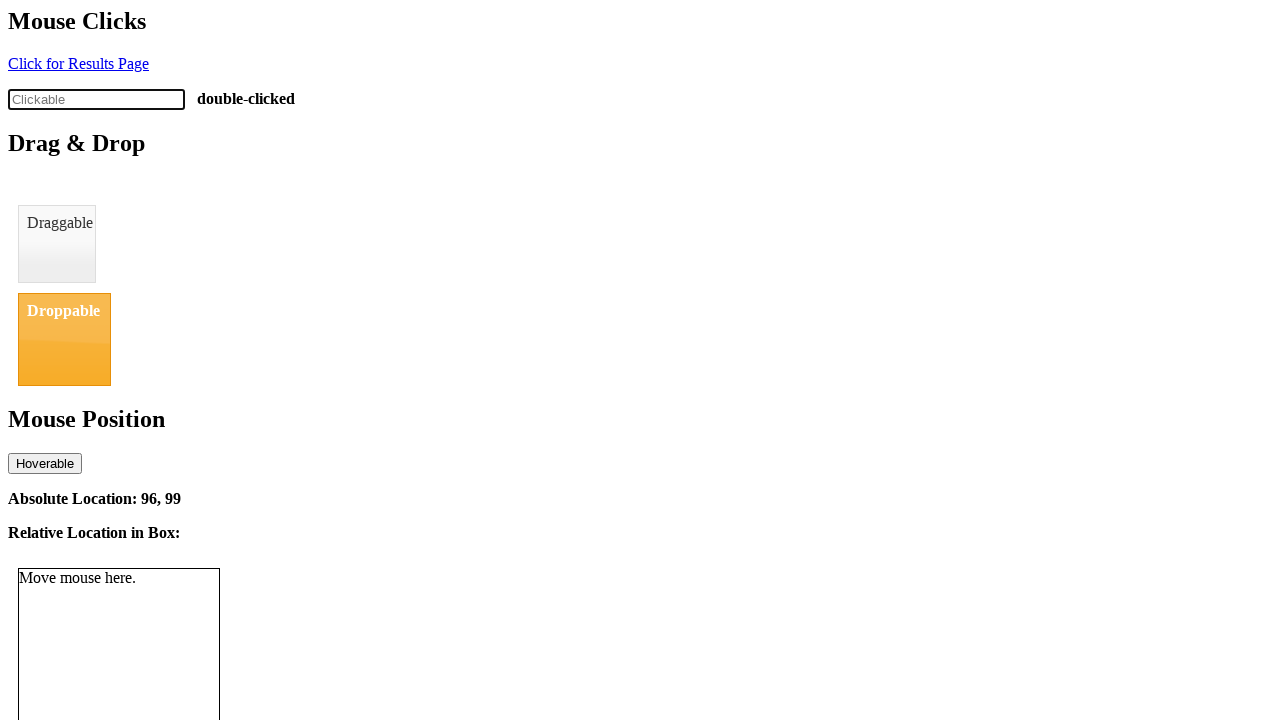